Tests checkbox selection for Senior Citizen discount and passenger count dropdown functionality by clicking the checkbox, opening the passenger dropdown, incrementing the adult count twice, and closing the dropdown.

Starting URL: https://rahulshettyacademy.com/dropdownsPractise/

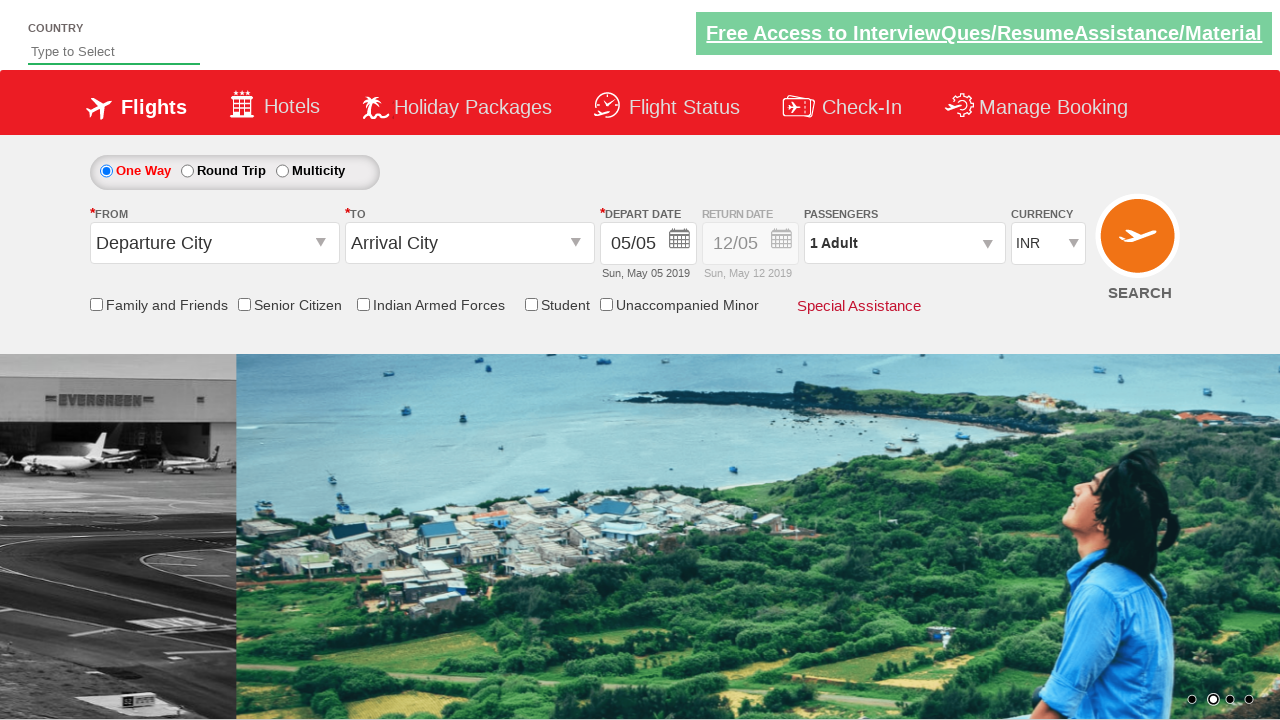

Clicked Senior Citizen Discount checkbox at (244, 304) on input[id*='SeniorCitizenDiscount']
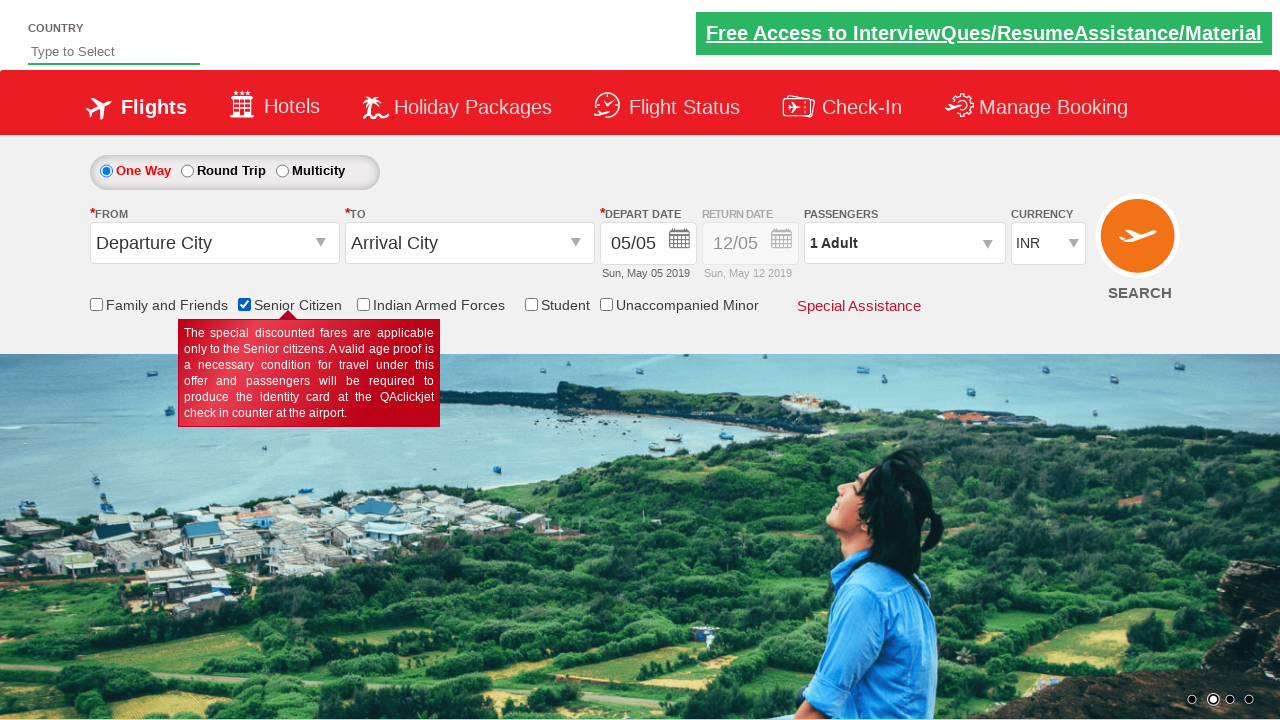

Verified Senior Citizen Discount checkbox is selected
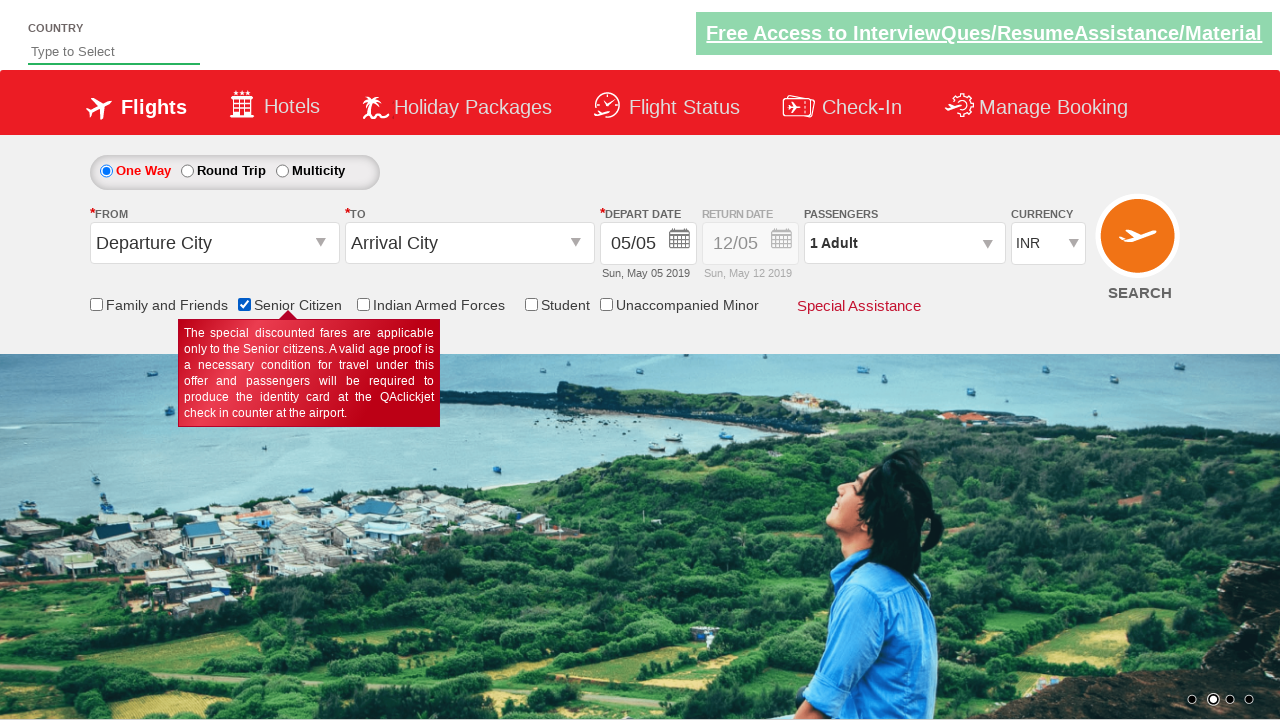

Clicked passenger info dropdown to open at (904, 243) on #divpaxinfo
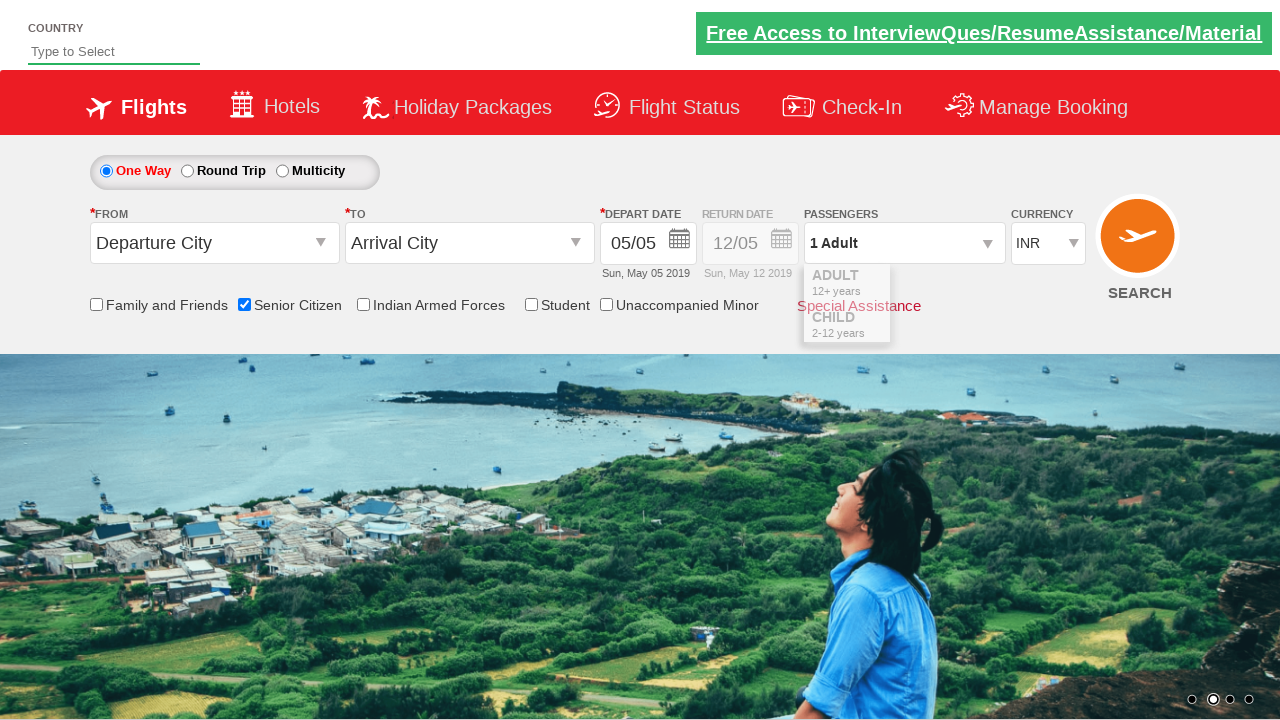

Passenger dropdown opened and increment button is visible
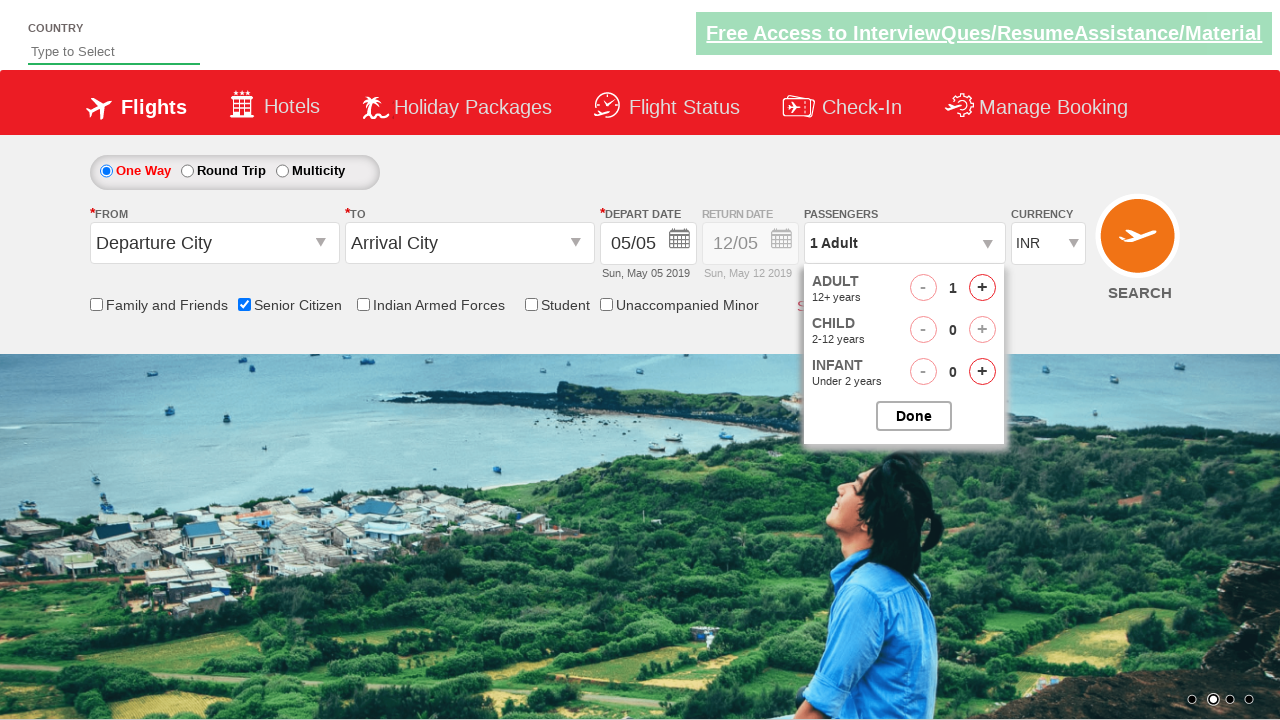

Clicked adult increment button (first click) at (982, 288) on #hrefIncAdt
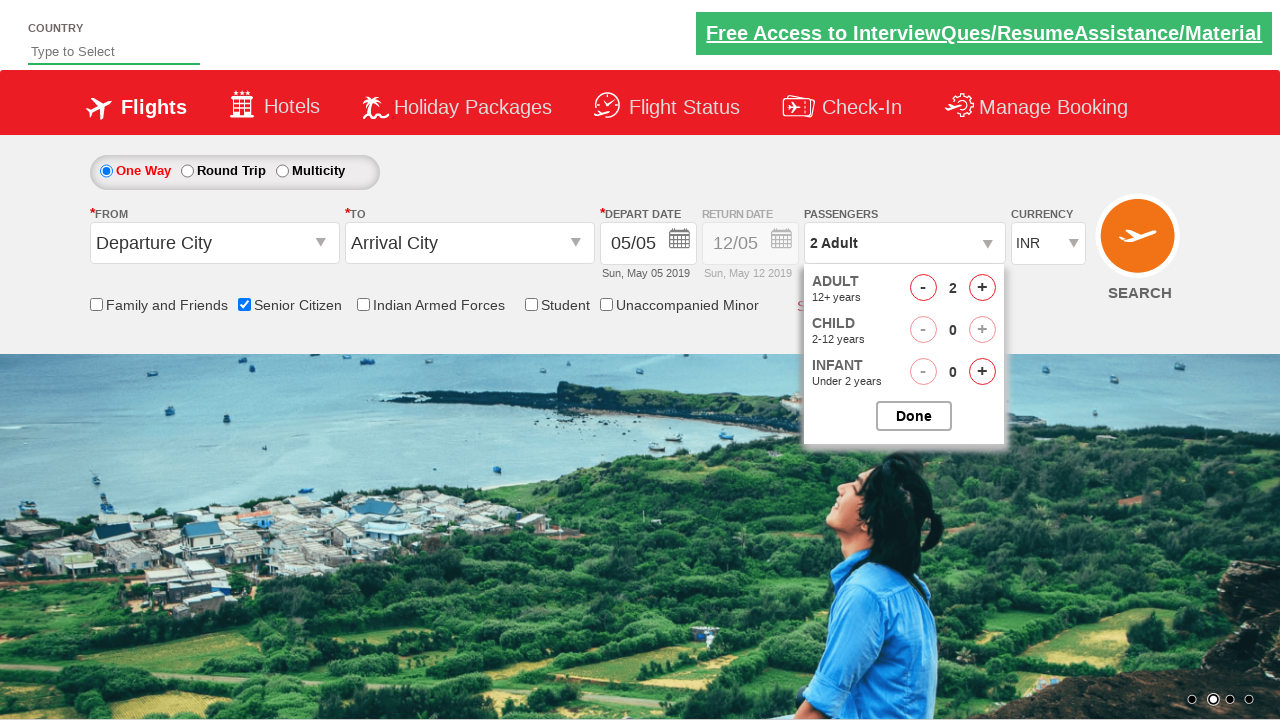

Clicked adult increment button (second click) - adult count now 3 at (982, 288) on #hrefIncAdt
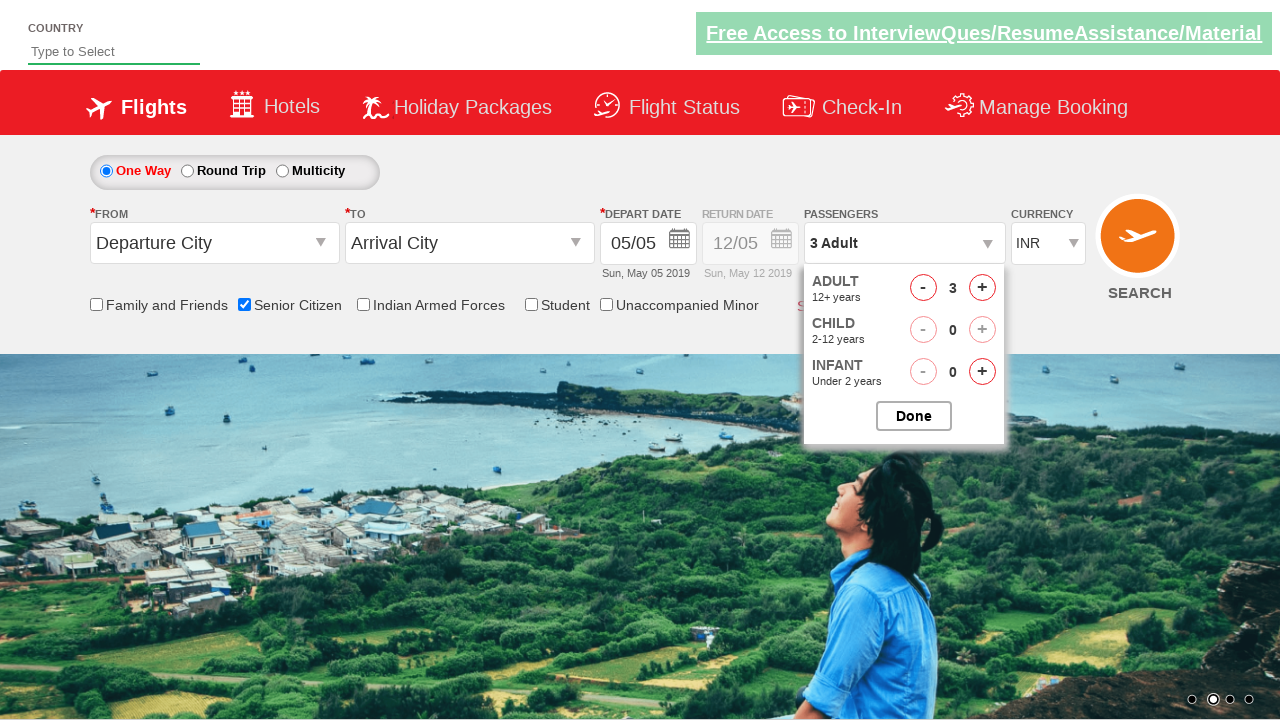

Clicked close button to close passenger dropdown at (914, 416) on #btnclosepaxoption
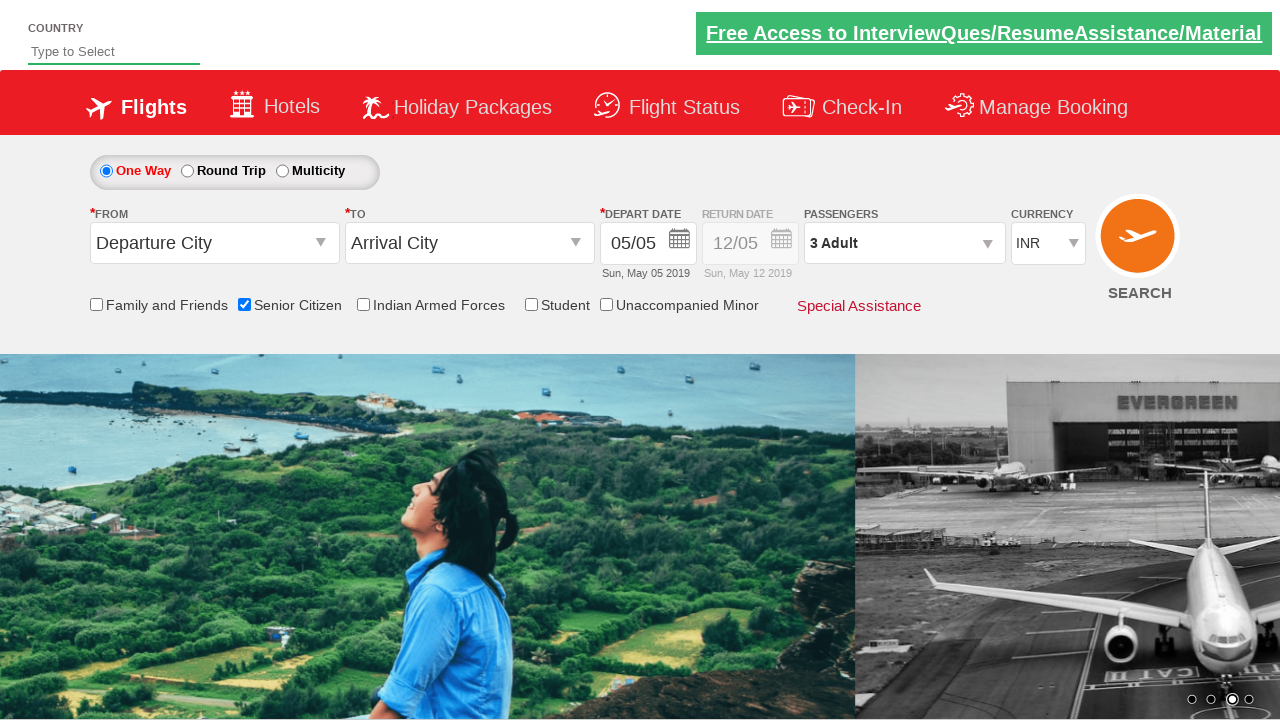

Passenger dropdown closed and selection reflected
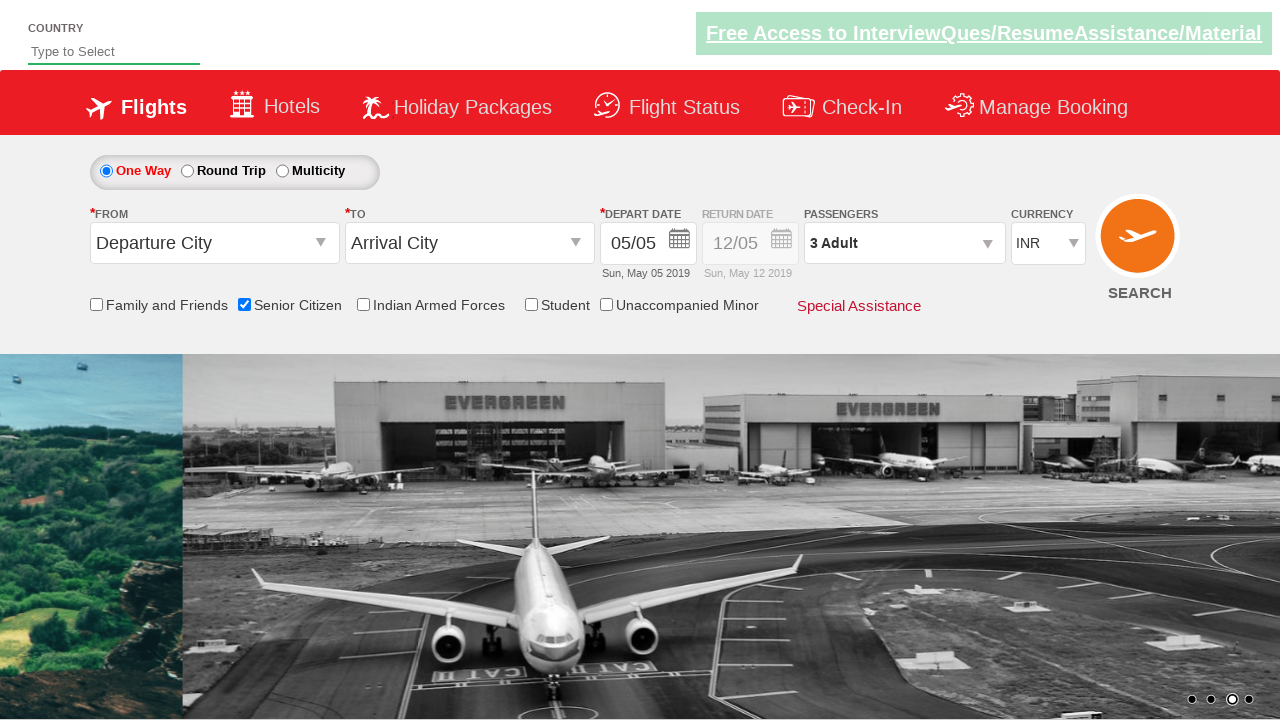

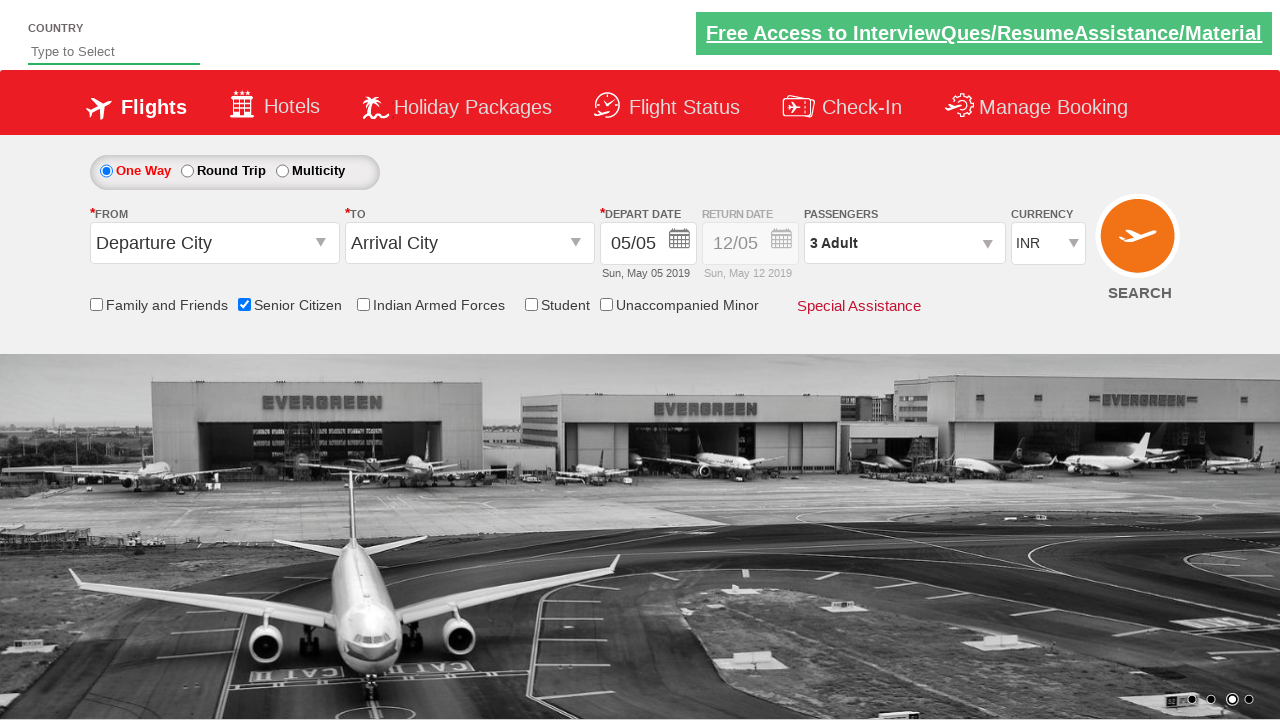